Tests page scrolling functionality by navigating to MakeMyTrip website and performing a page down scroll action using keyboard input.

Starting URL: https://www.makemytrip.com/

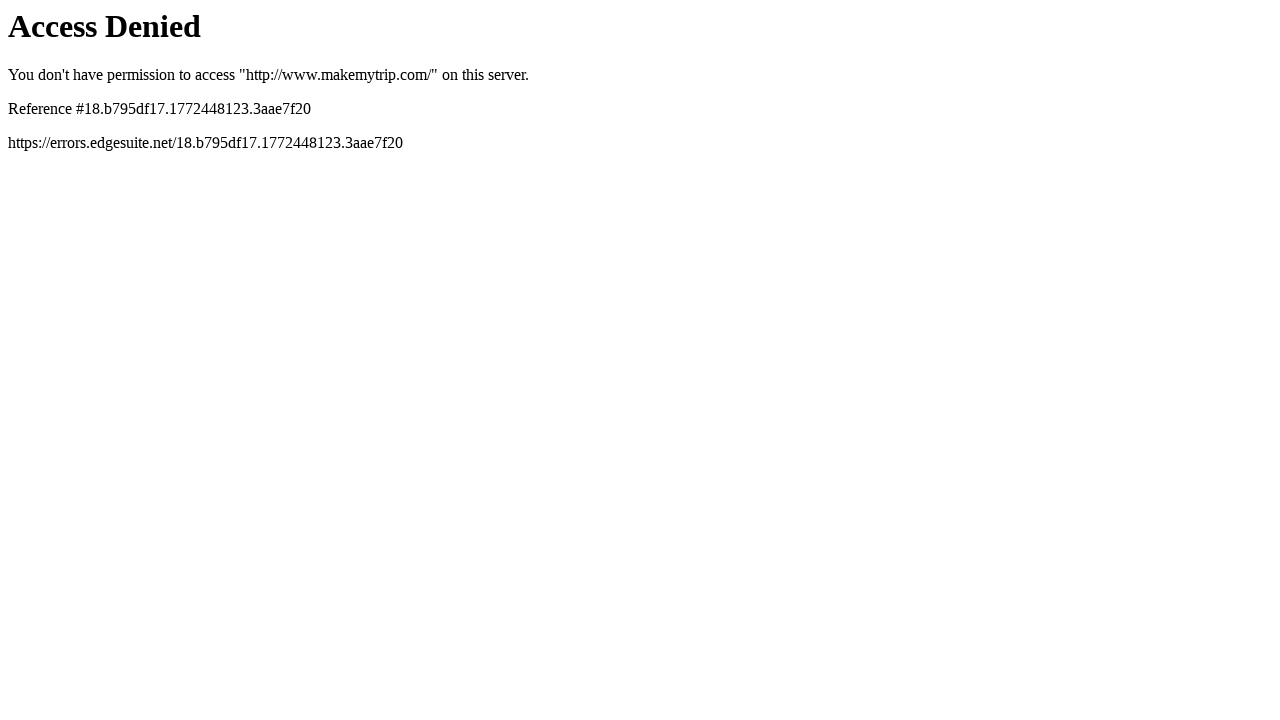

Navigated to MakeMyTrip website
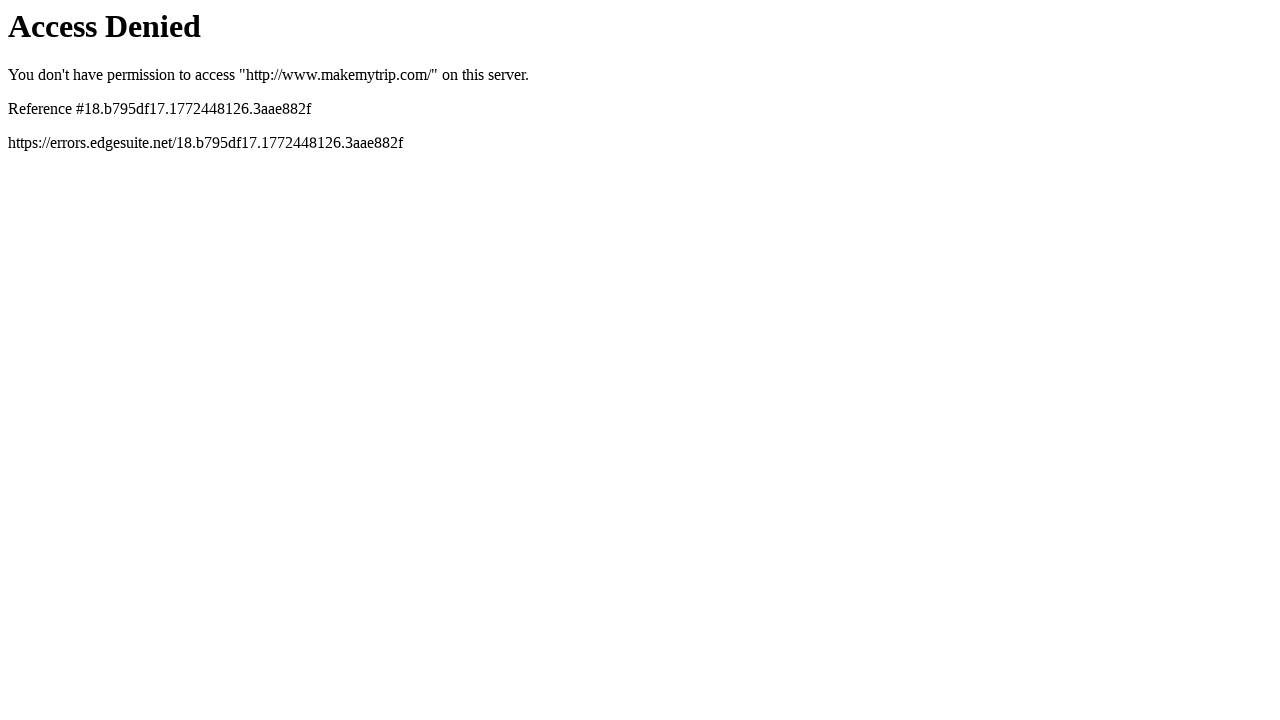

Pressed PageDown key to scroll the page
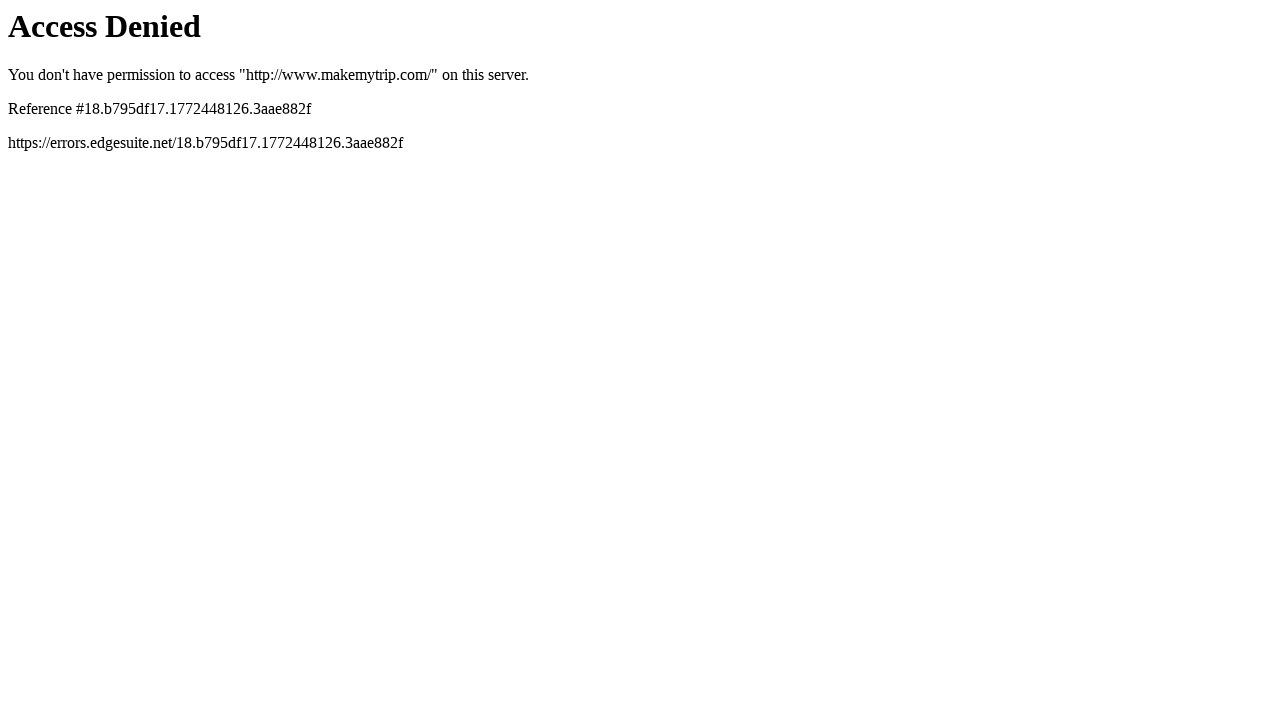

Waited 1000ms to observe the scroll effect
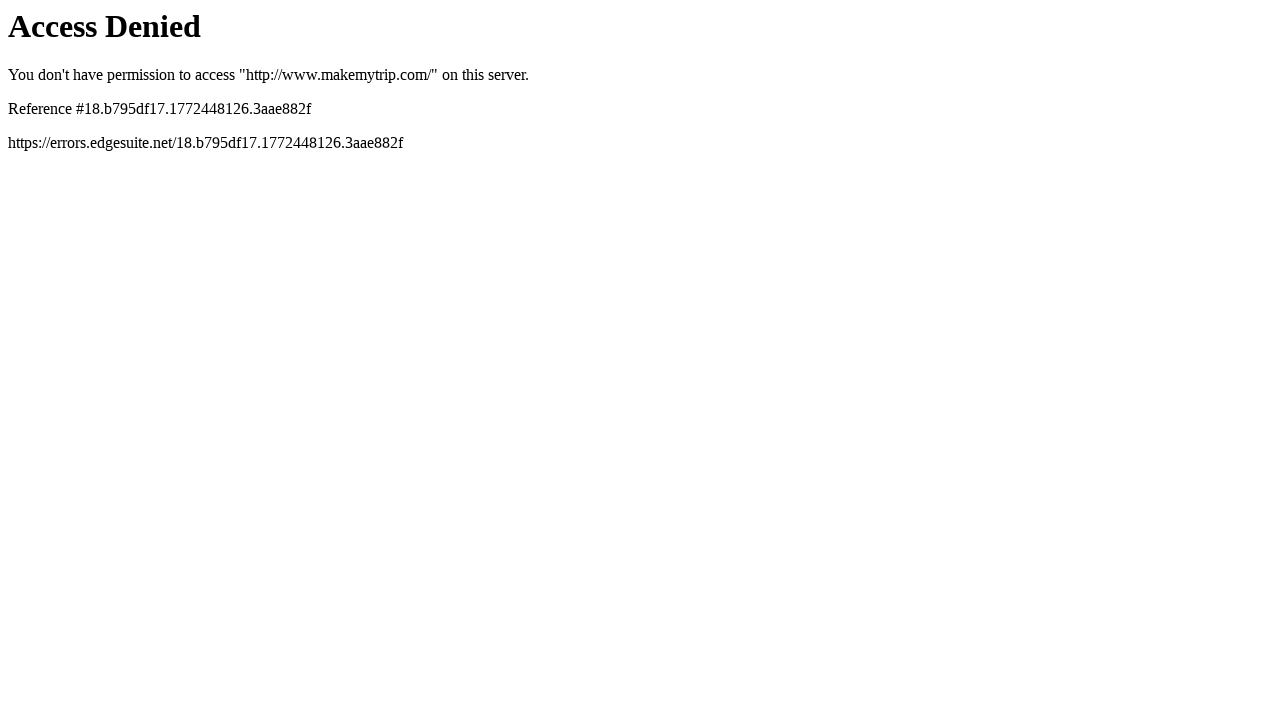

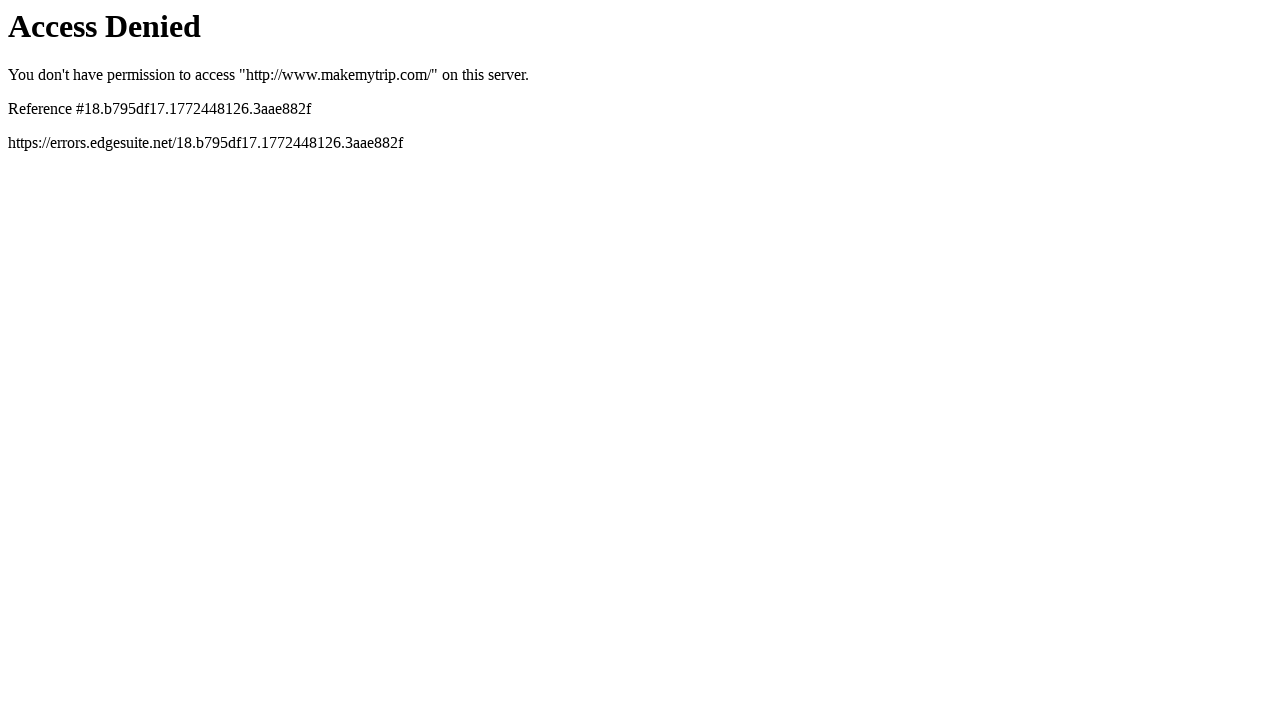